Tests checkbox toggling functionality by clicking all checkboxes on the page and verifying their state changes.

Starting URL: https://the-internet.herokuapp.com/checkboxes

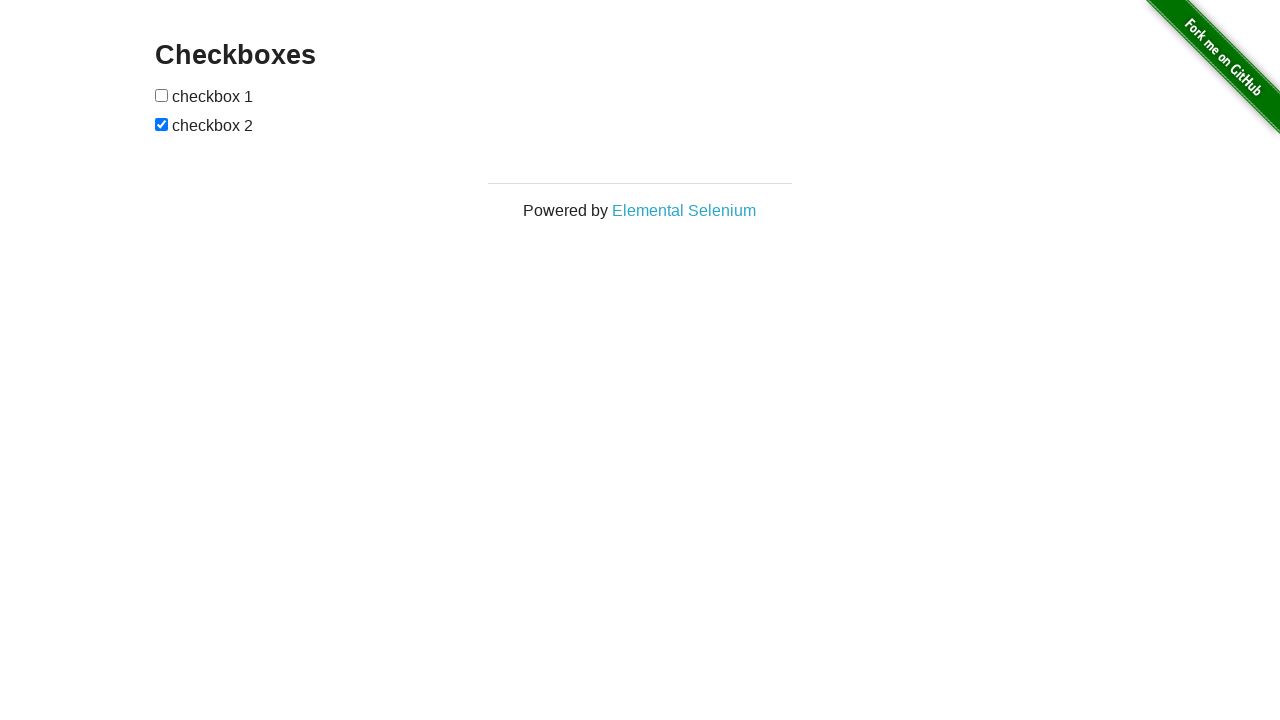

Waited for checkboxes to load on the page
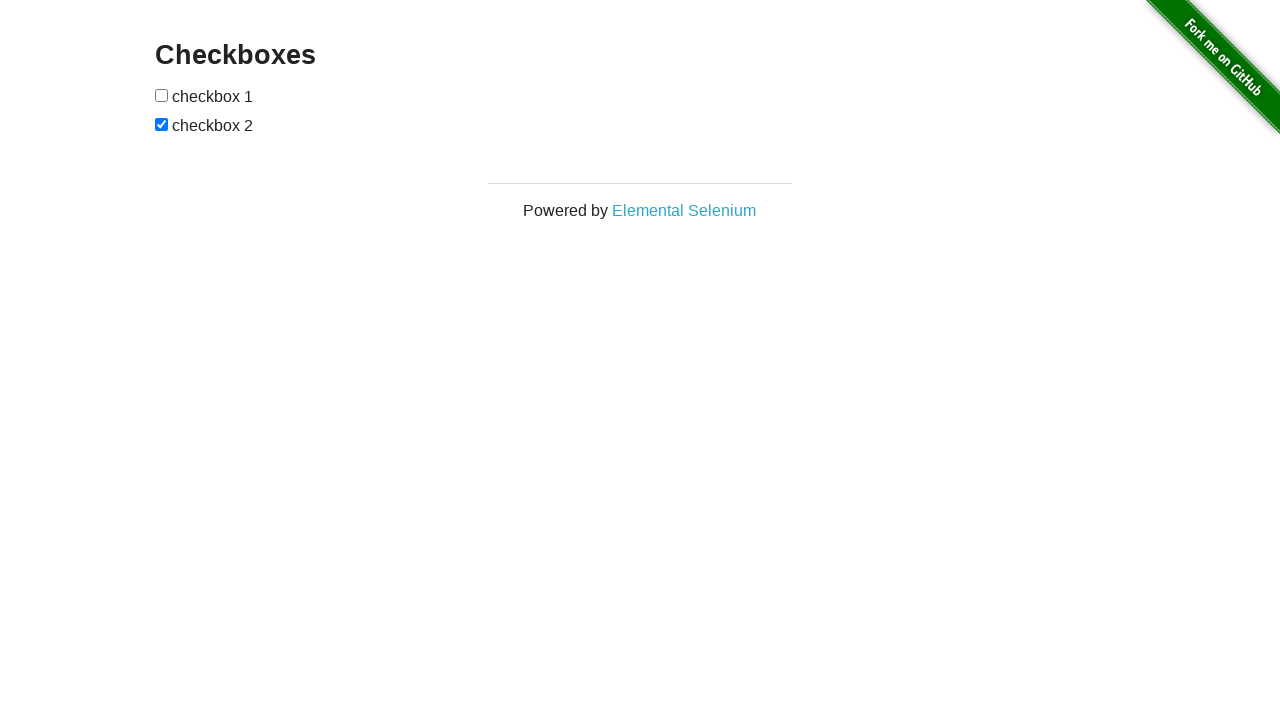

Located all checkboxes on the page
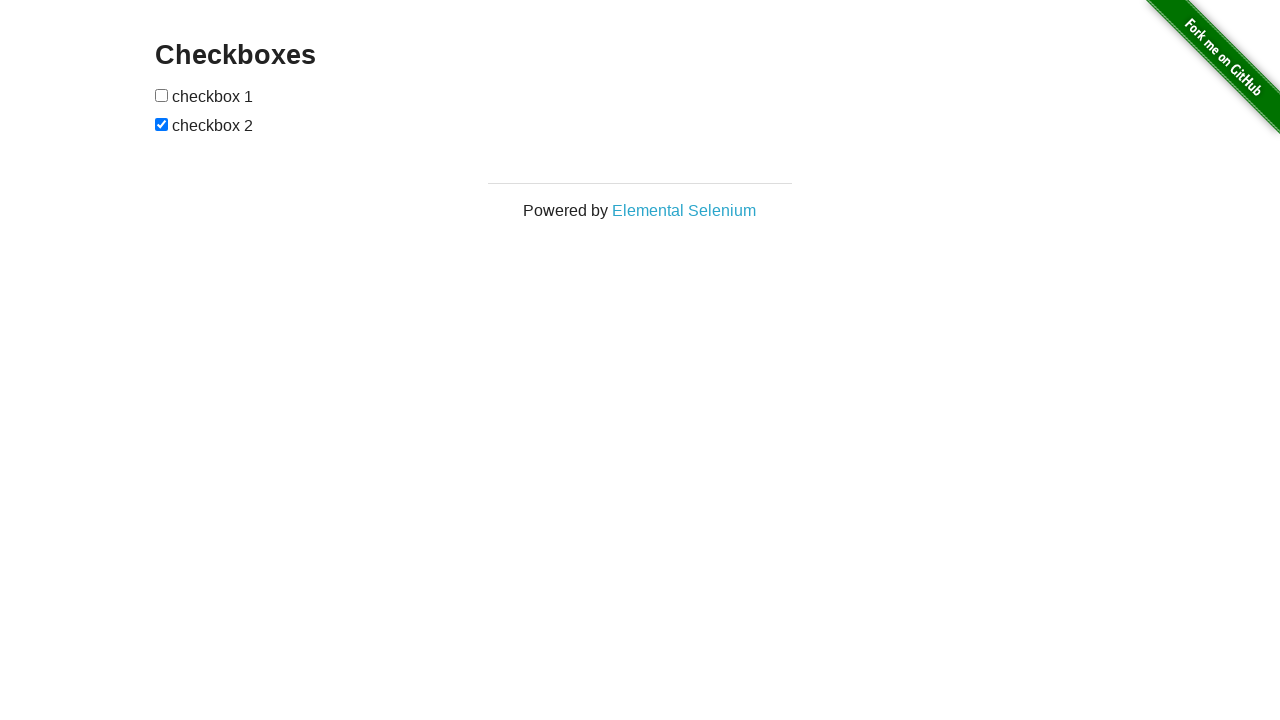

Found 2 checkboxes to toggle
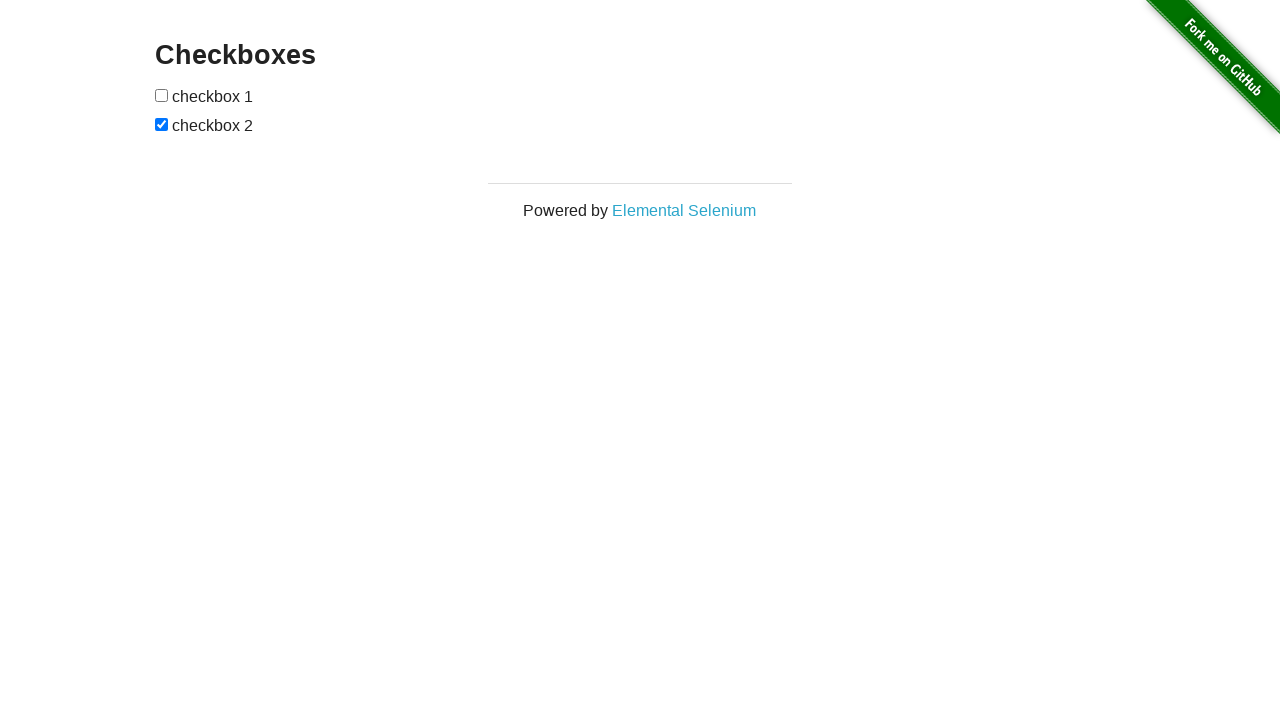

Toggled checkbox 1 of 2 at (162, 95) on input[type="checkbox"] >> nth=0
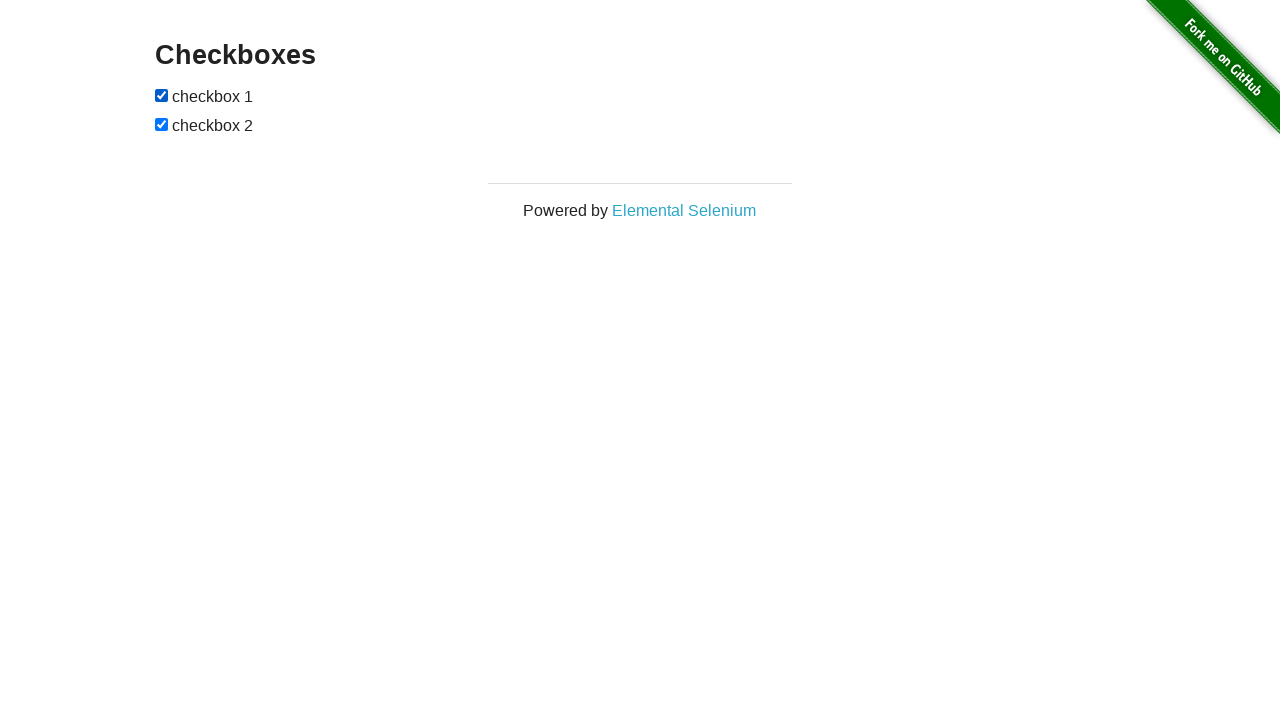

Toggled checkbox 2 of 2 at (162, 124) on input[type="checkbox"] >> nth=1
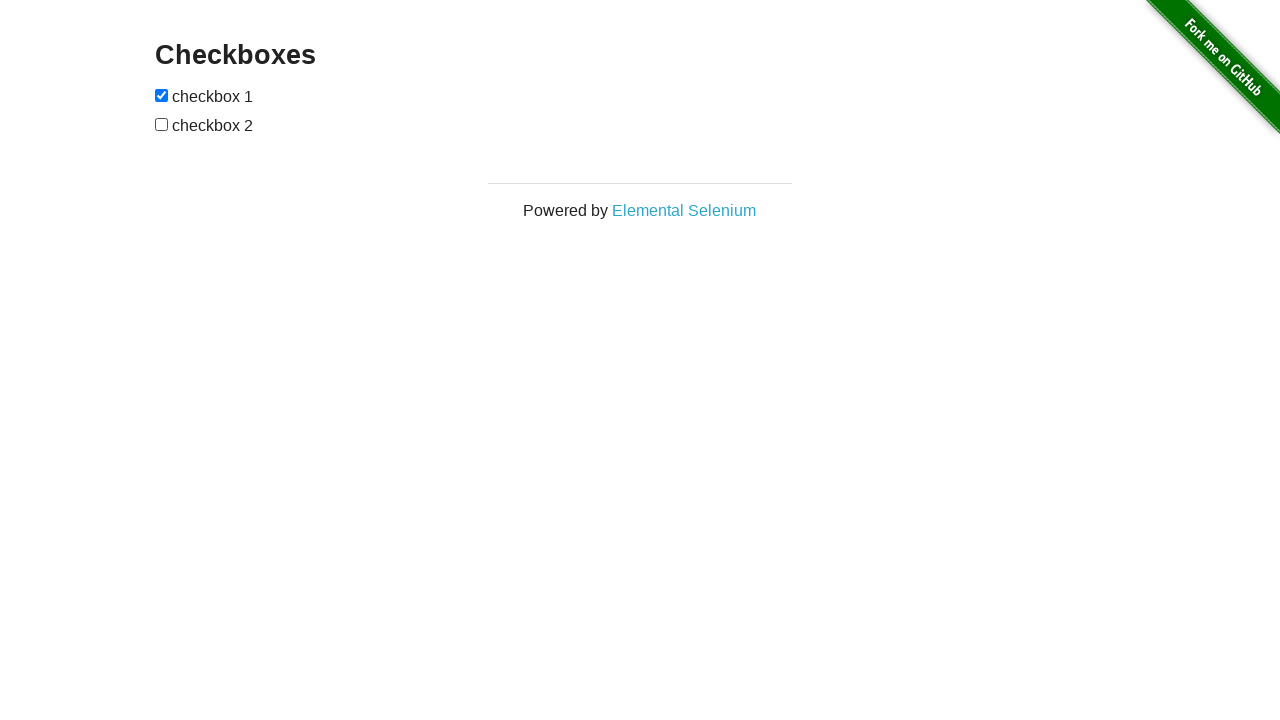

Verified checkboxes are still present after toggling
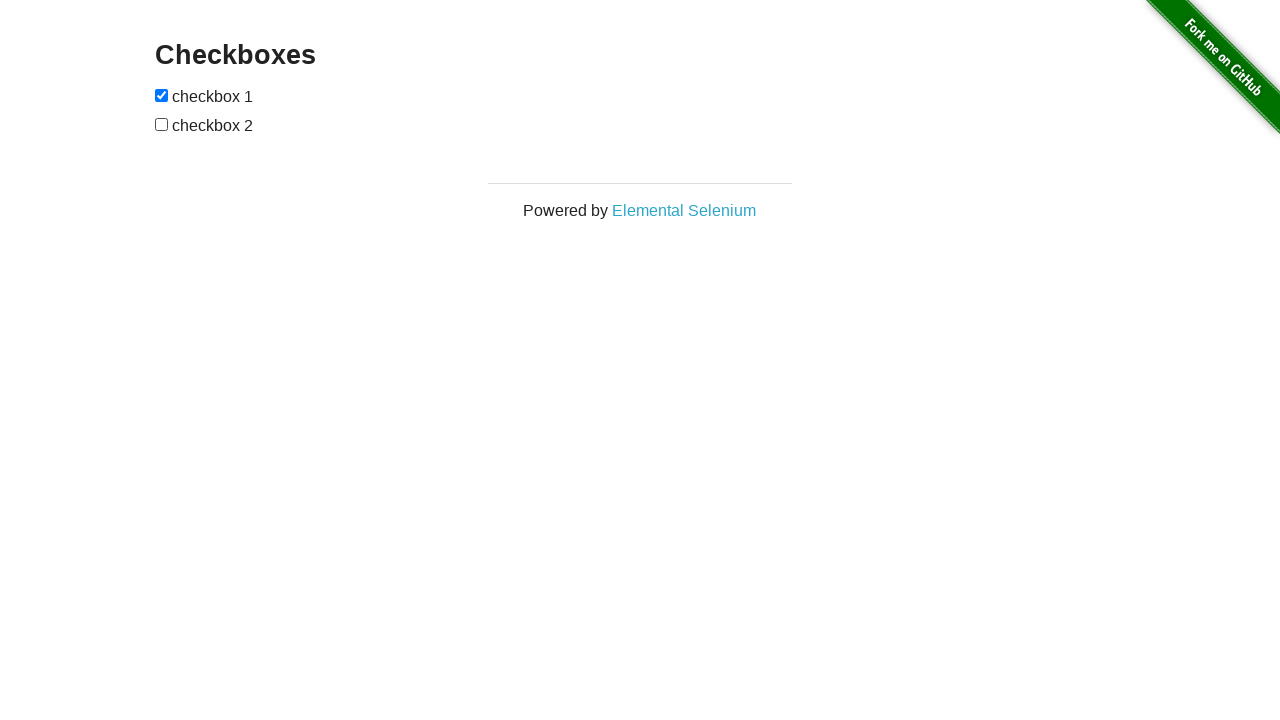

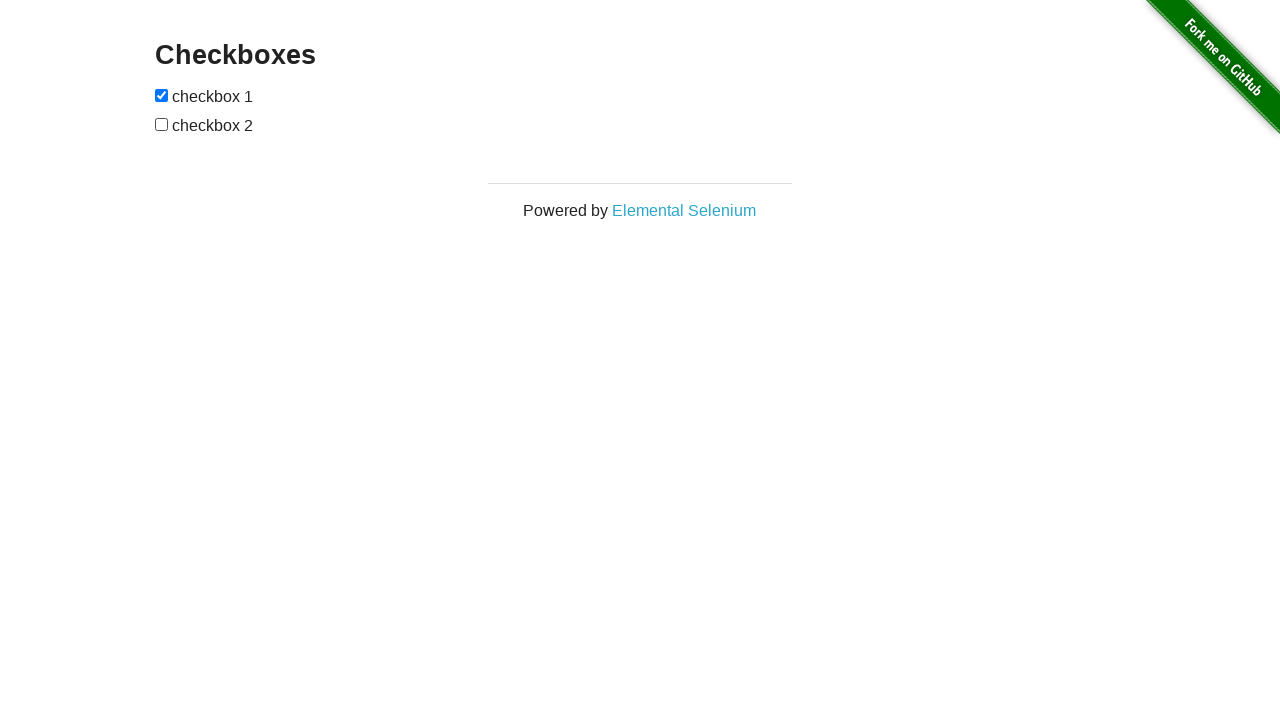